Tests autocomplete/suggestion dropdown functionality by typing in the input field and selecting a country from the dropdown suggestions

Starting URL: https://rahulshettyacademy.com/AutomationPractice/

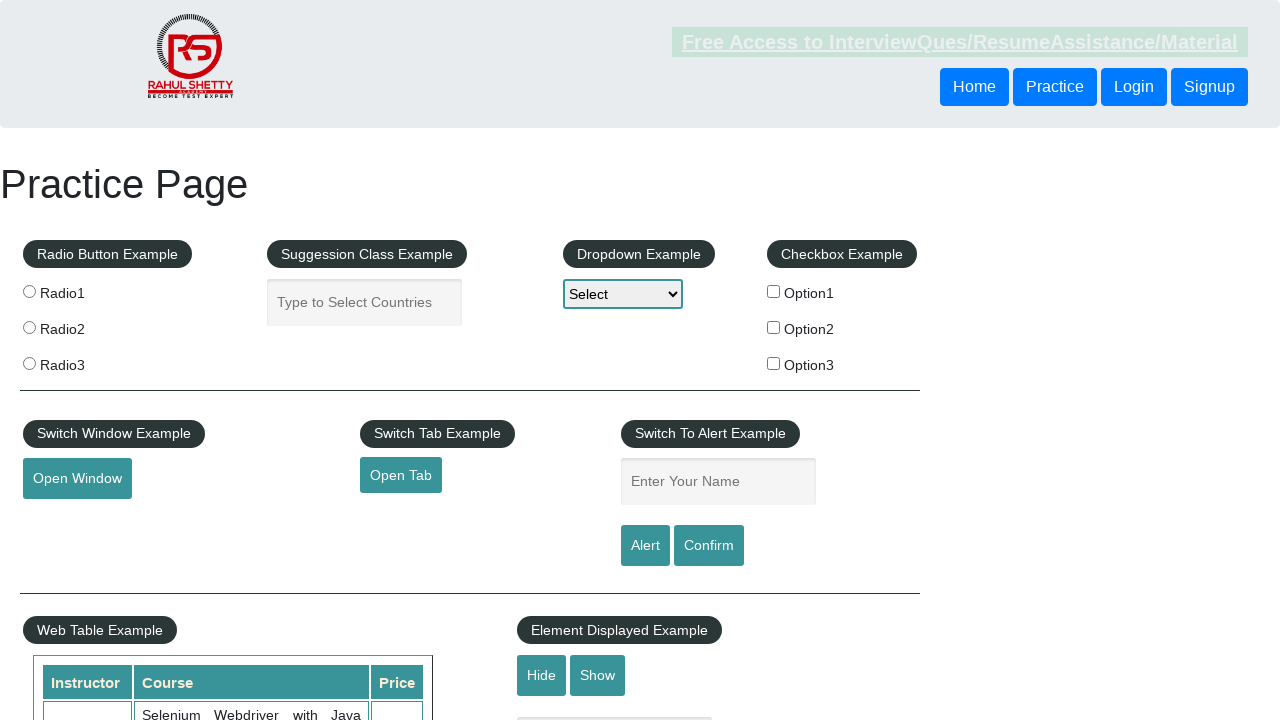

Typed 'Tu' in autocomplete input field on input#autocomplete
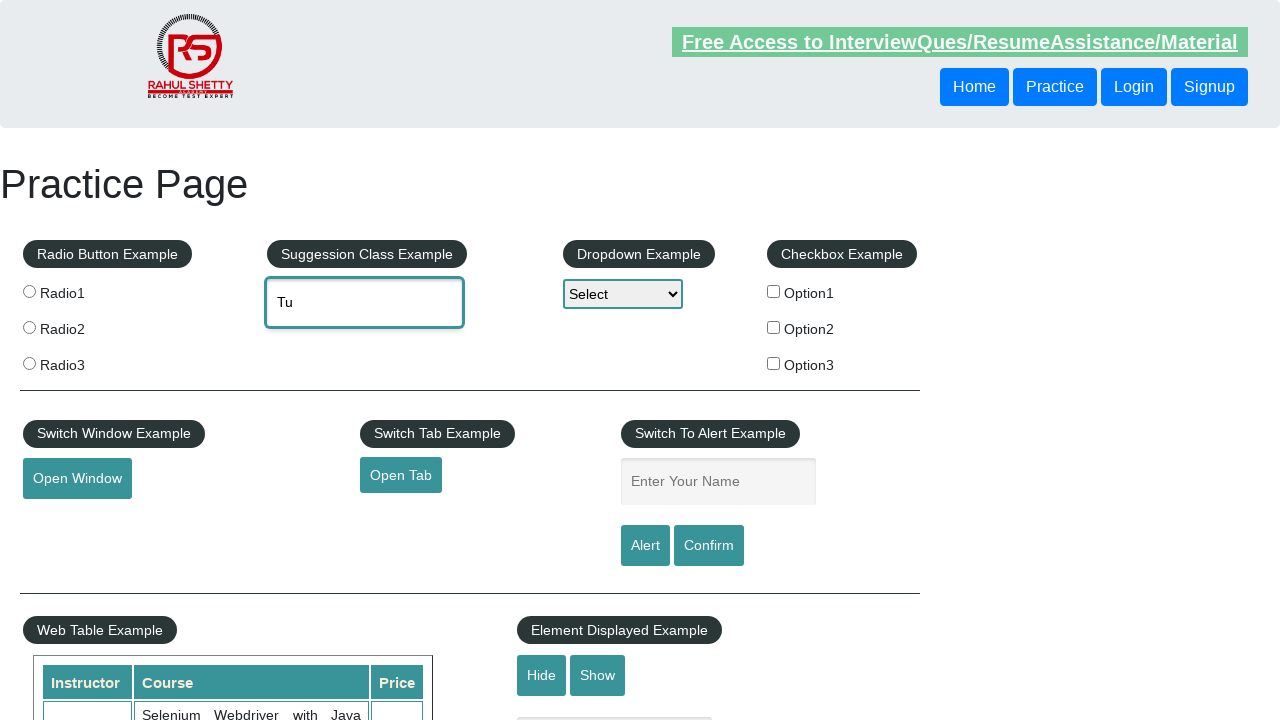

Autocomplete suggestion dropdown appeared with Tuvalu option
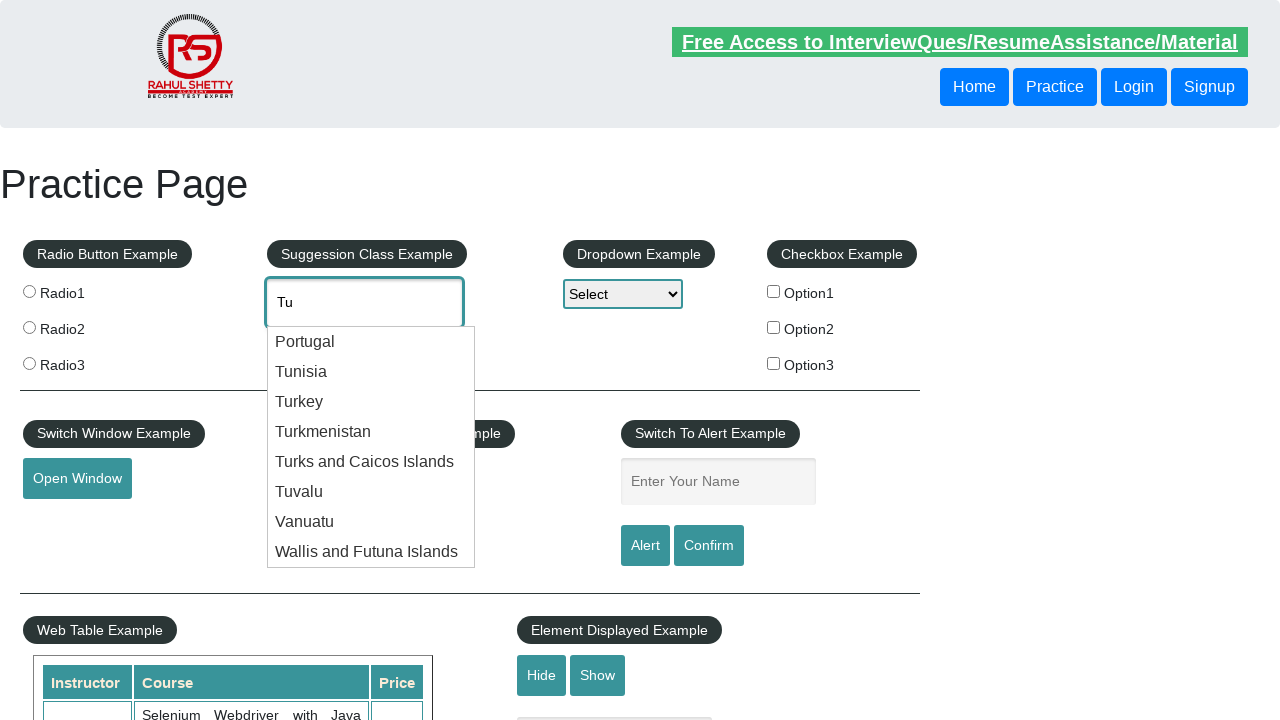

Selected 'Tuvalu' from the suggestion dropdown at (371, 492) on xpath=//div[text()='Tuvalu']
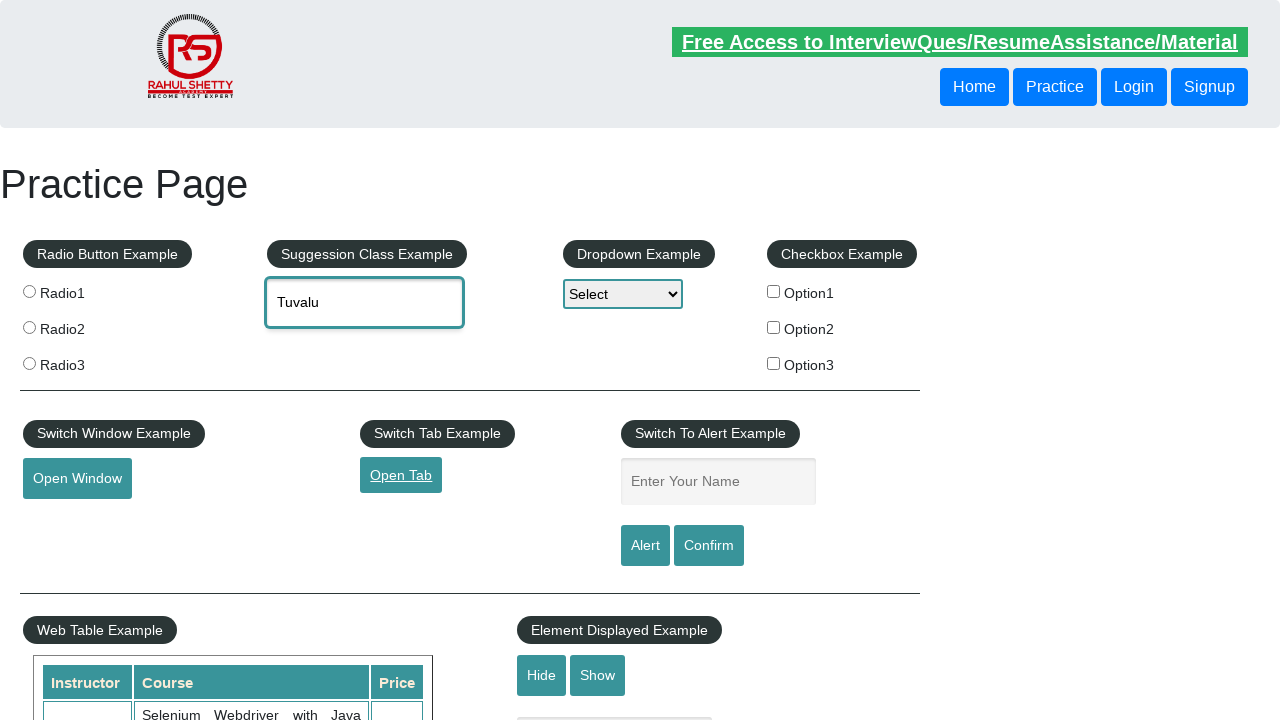

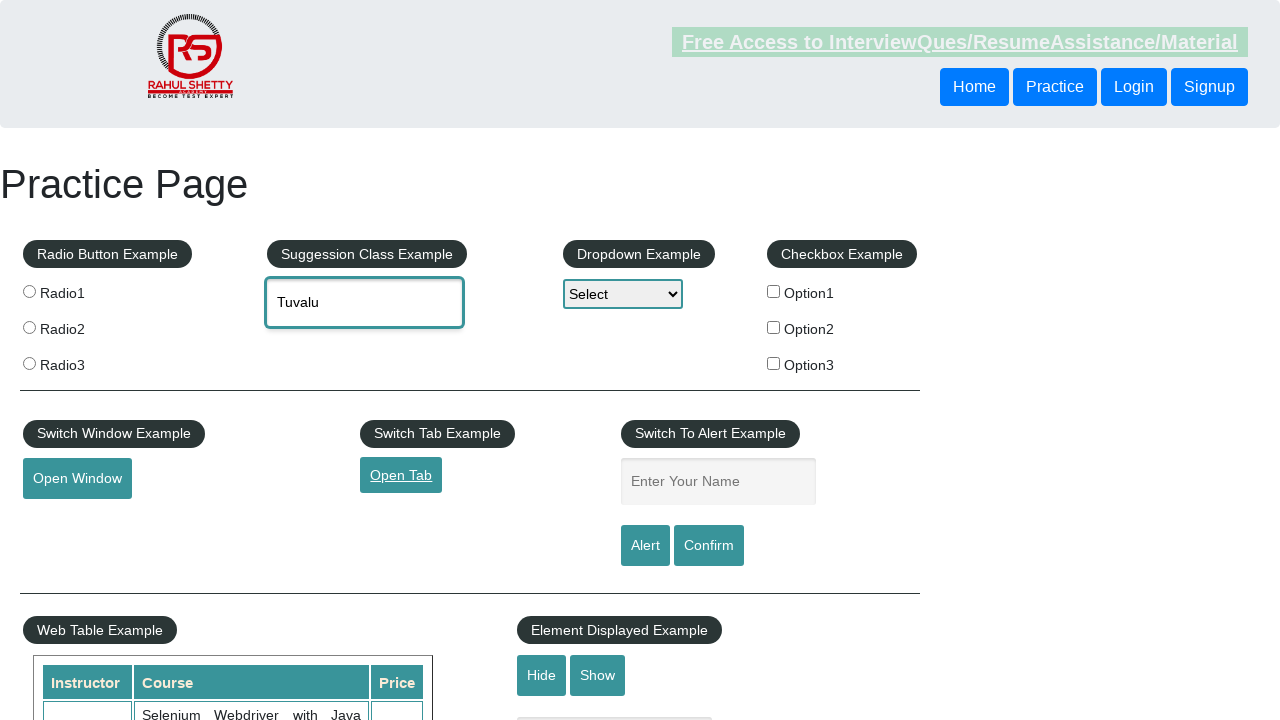